Tests radio button and checkbox interactions by checking and unchecking multiple form elements on a sample testing site

Starting URL: https://artoftesting.com/samplesiteforselenium

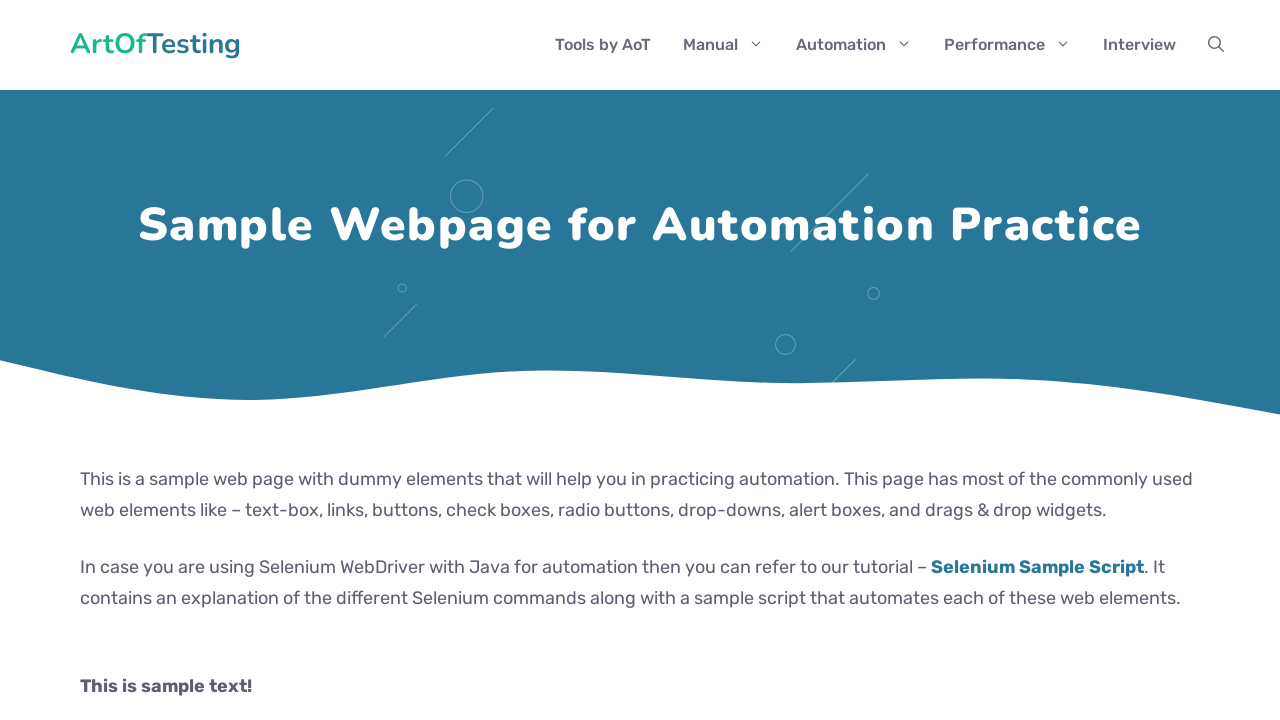

Navigated to sample testing site
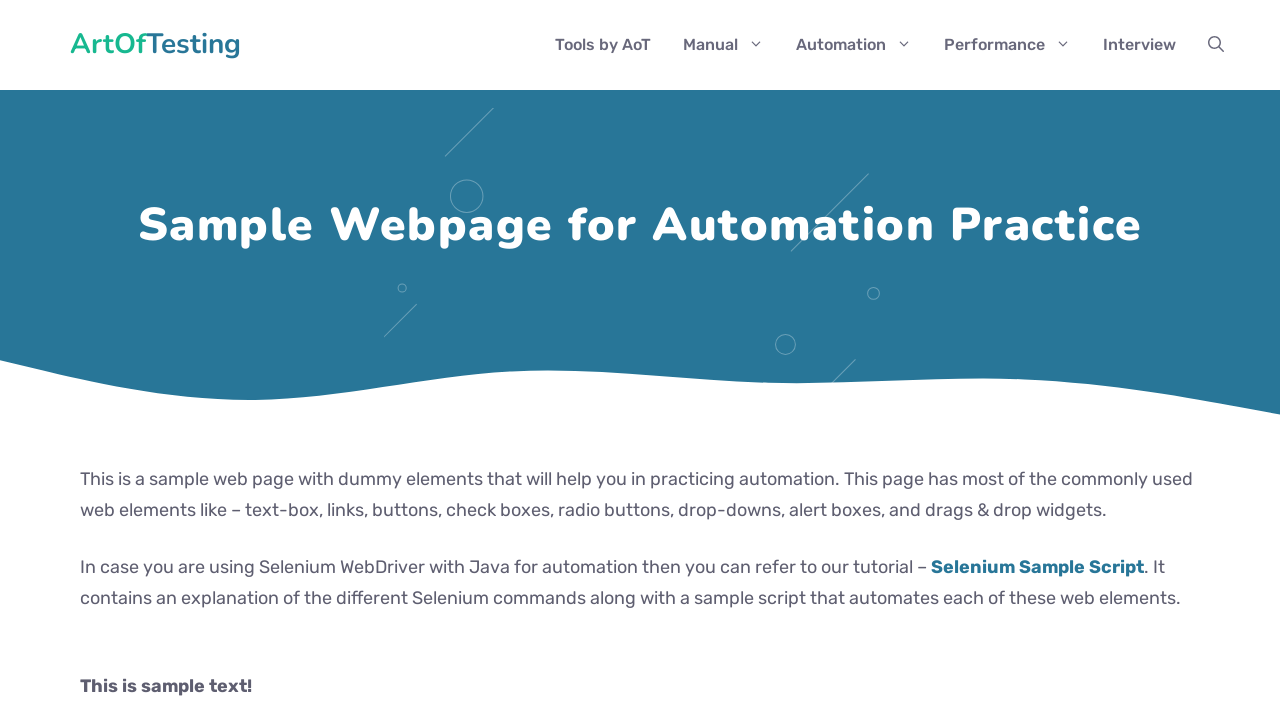

Selected male radio button at (86, 360) on #male
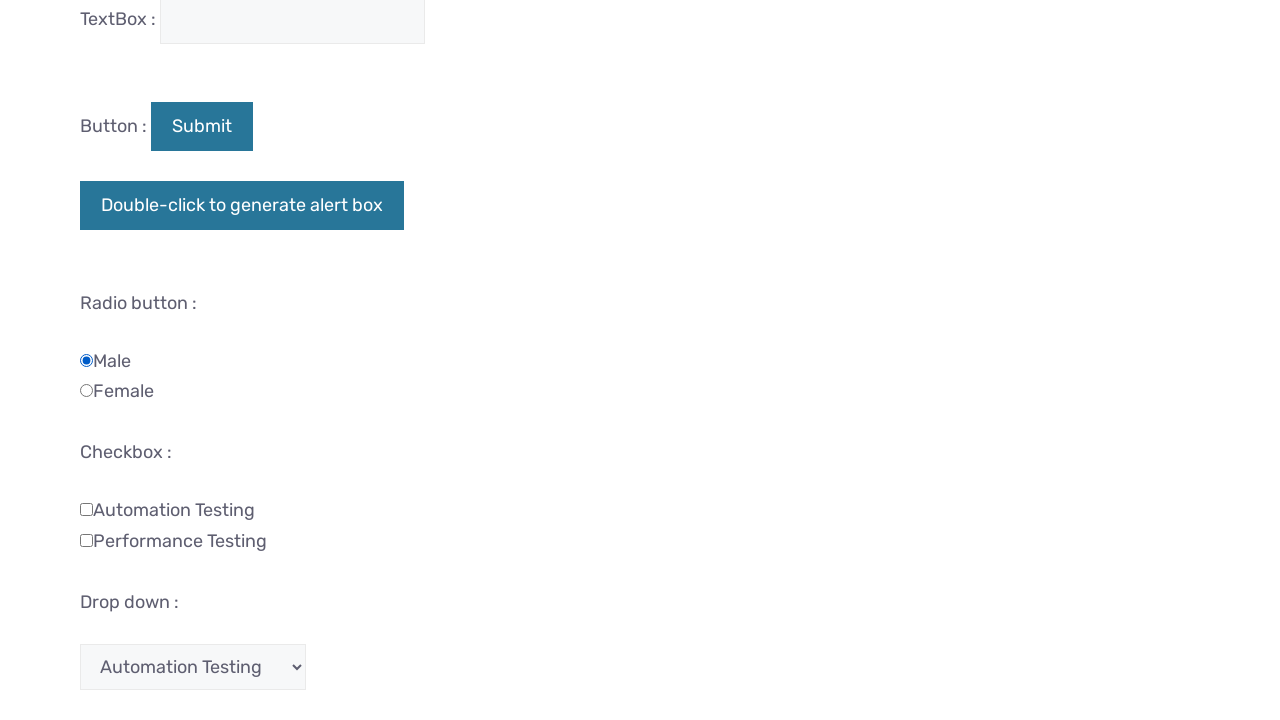

Checked Automation checkbox at (86, 509) on xpath=//input[@value="Automation"]
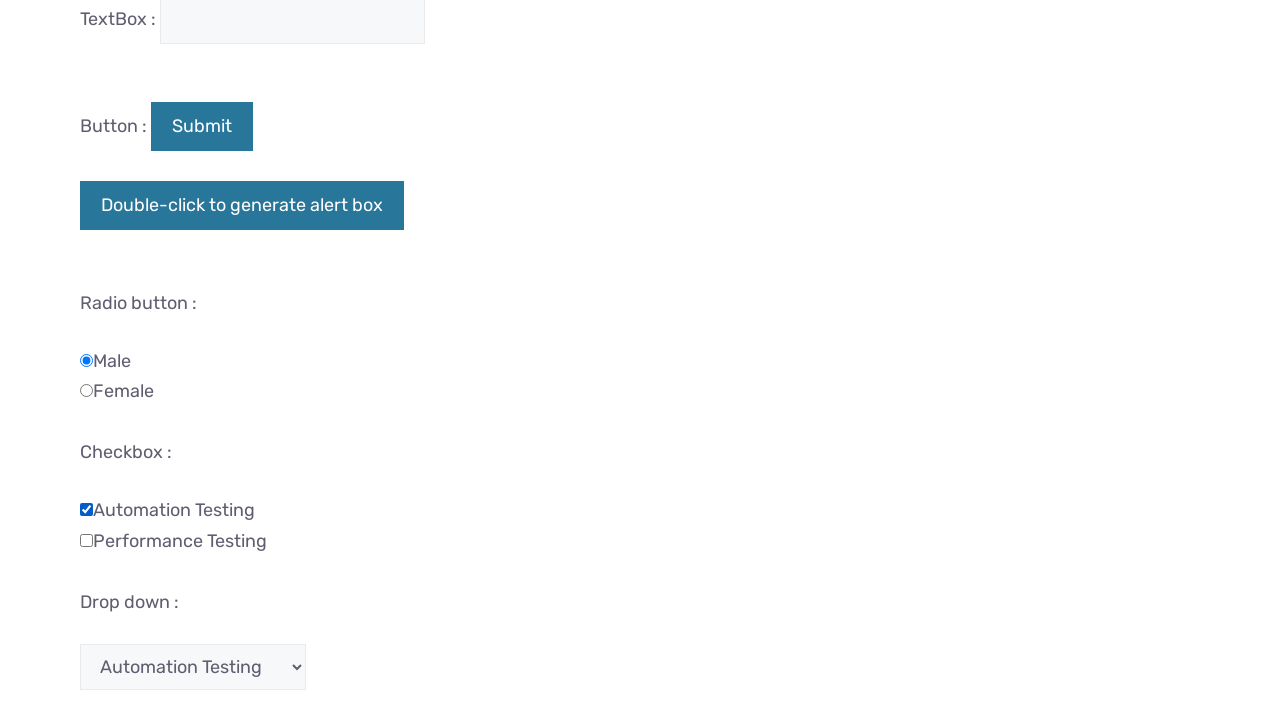

Checked Performance checkbox at (86, 540) on xpath=//input[@value="Performance"]
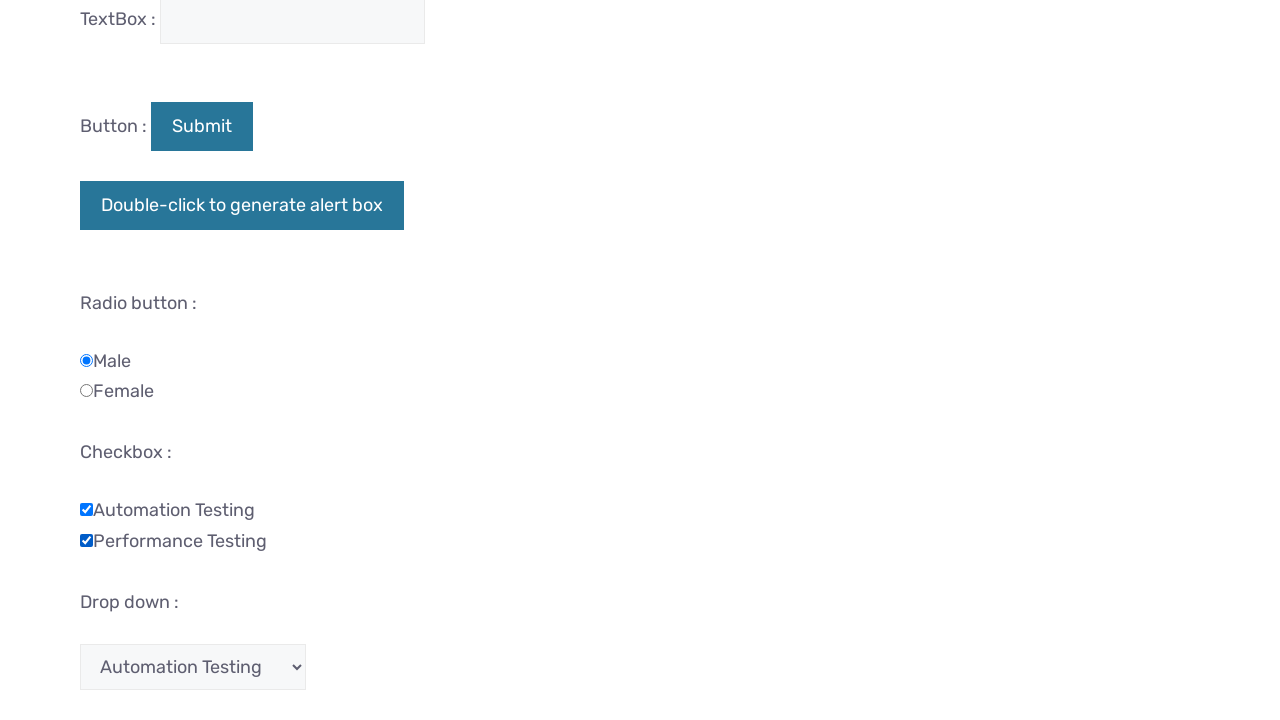

Unchecked Automation checkbox at (86, 509) on xpath=//input[@value="Automation"]
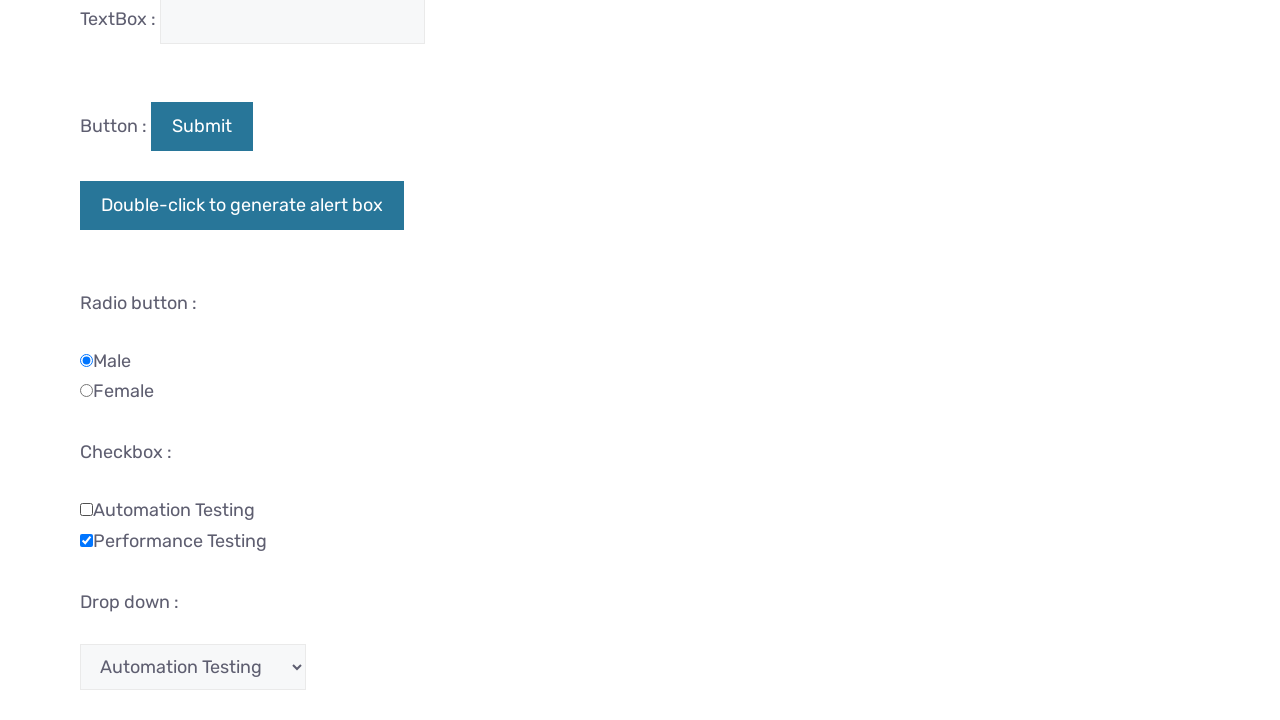

Unchecked Performance checkbox at (86, 540) on xpath=//input[@value="Performance"]
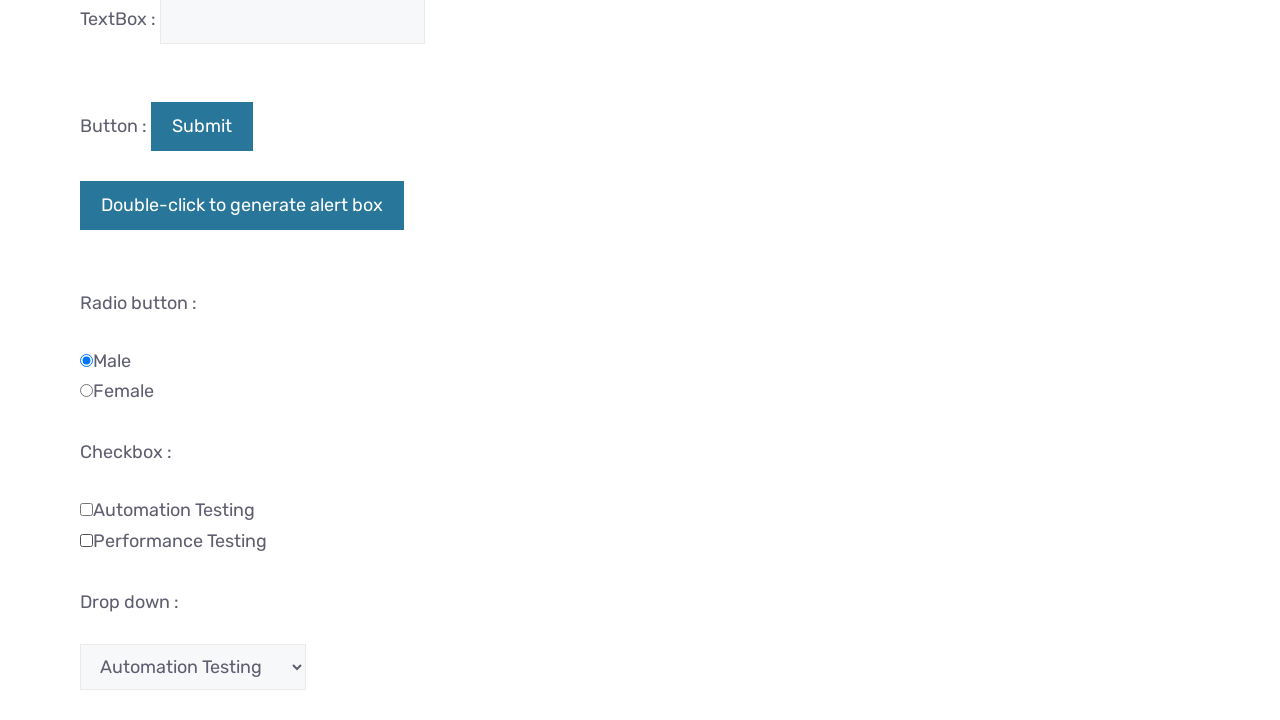

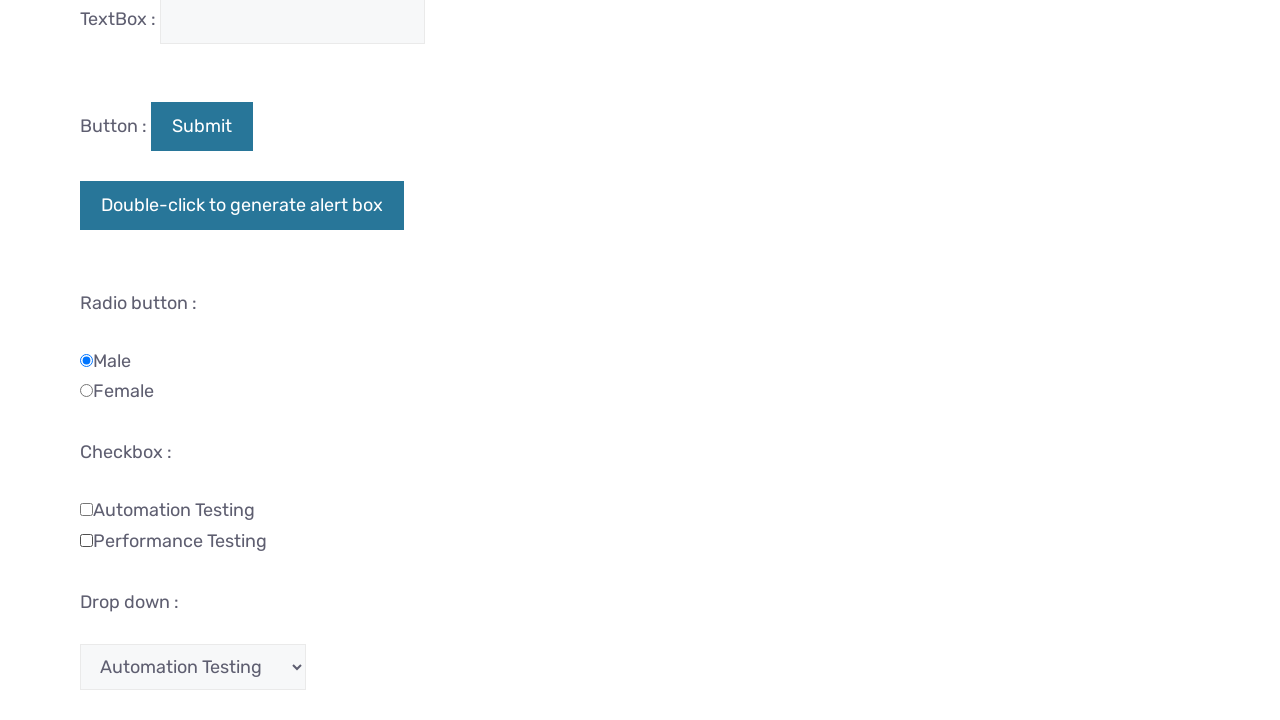